Tests browser window management methods by resizing and repositioning the browser window

Starting URL: https://www.wisequarter.com

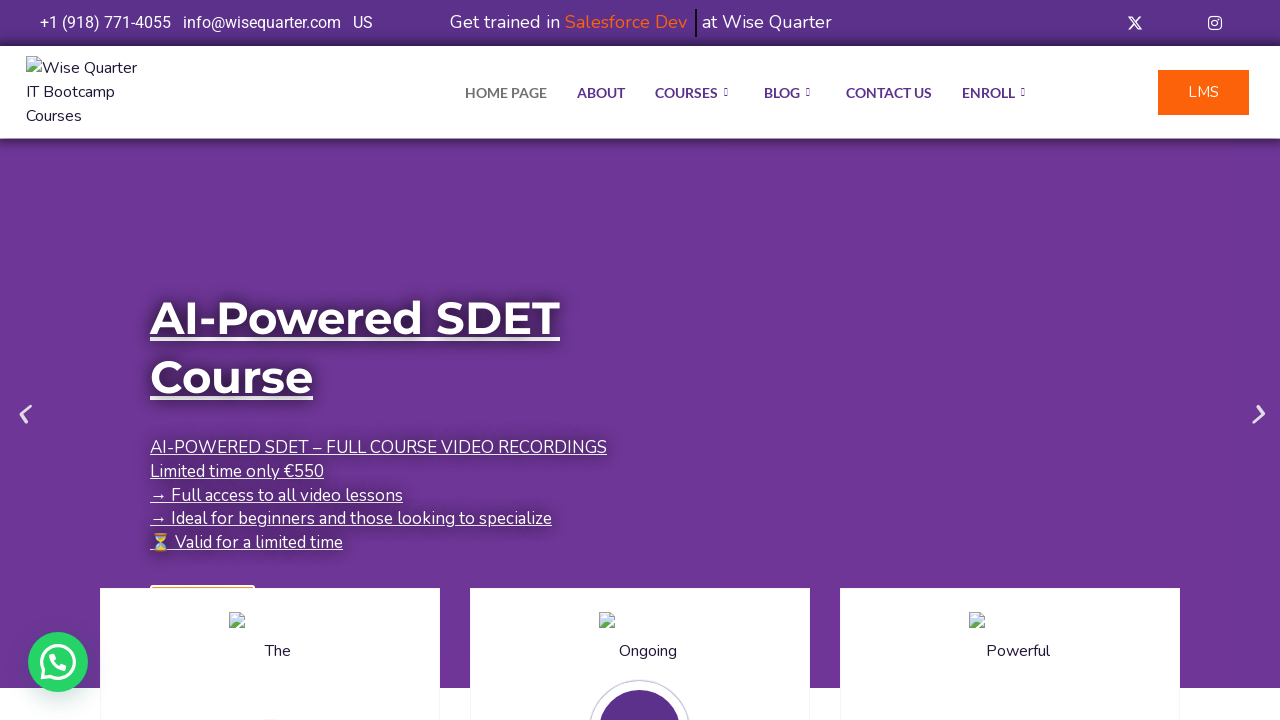

Set viewport size to 1200x500
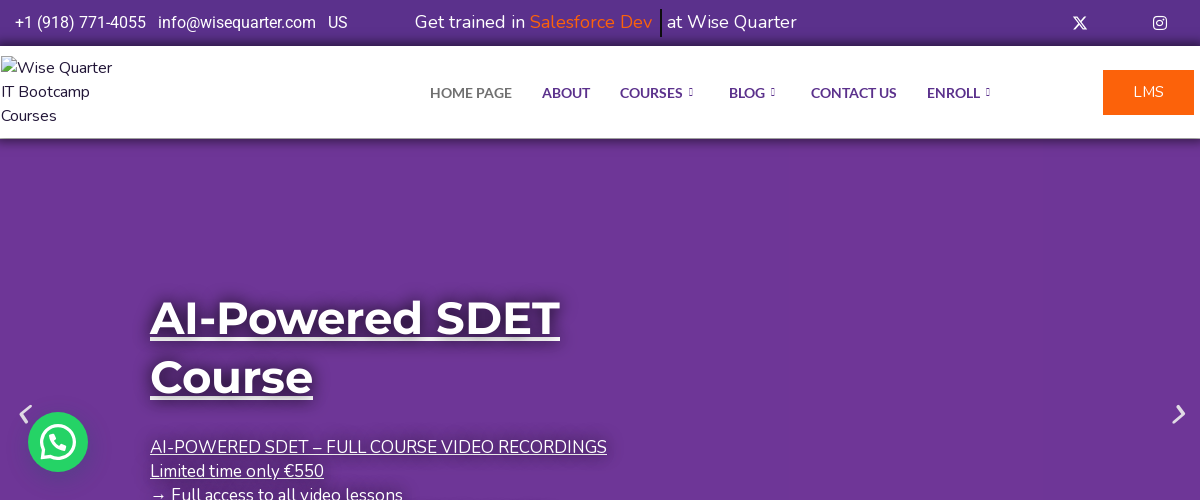

Waited 1 second to observe viewport size change
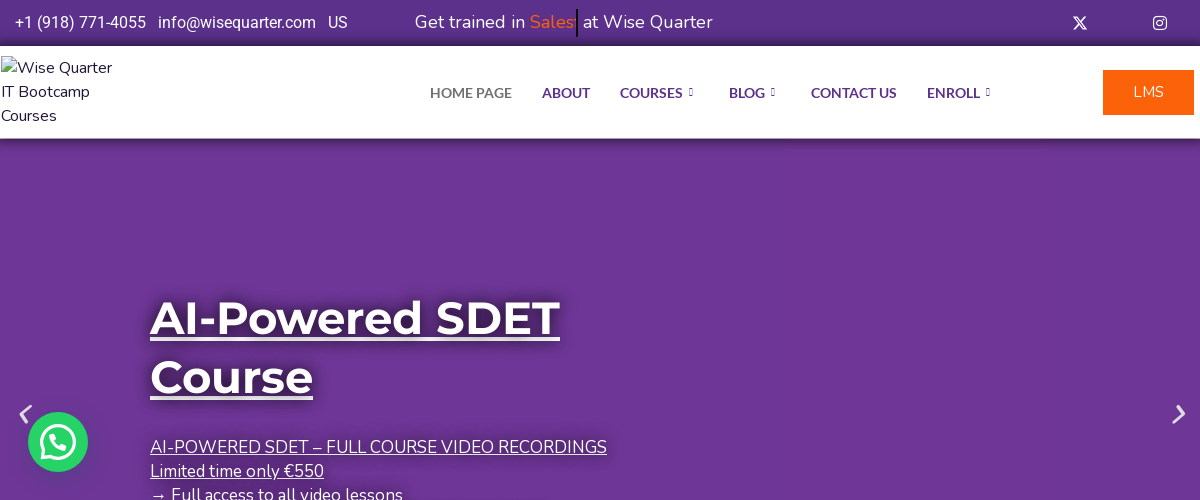

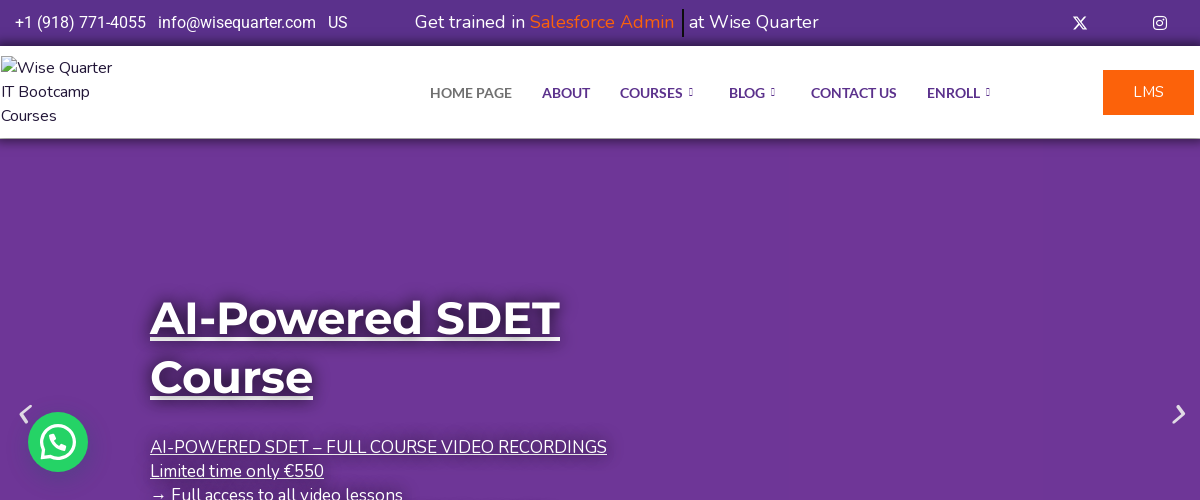